Tests handling of a simple JavaScript alert dialog by clicking a button that triggers an alert and accepting it

Starting URL: https://testautomationpractice.blogspot.com/

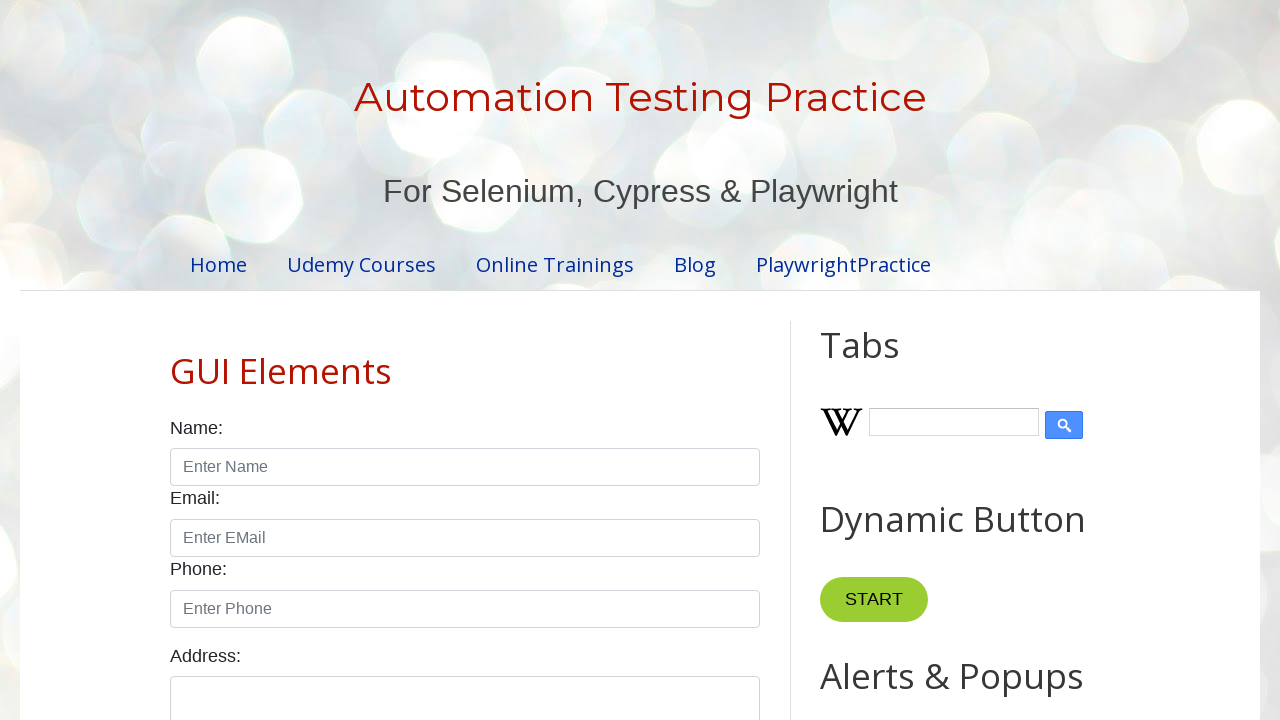

Set up dialog handler to accept alerts
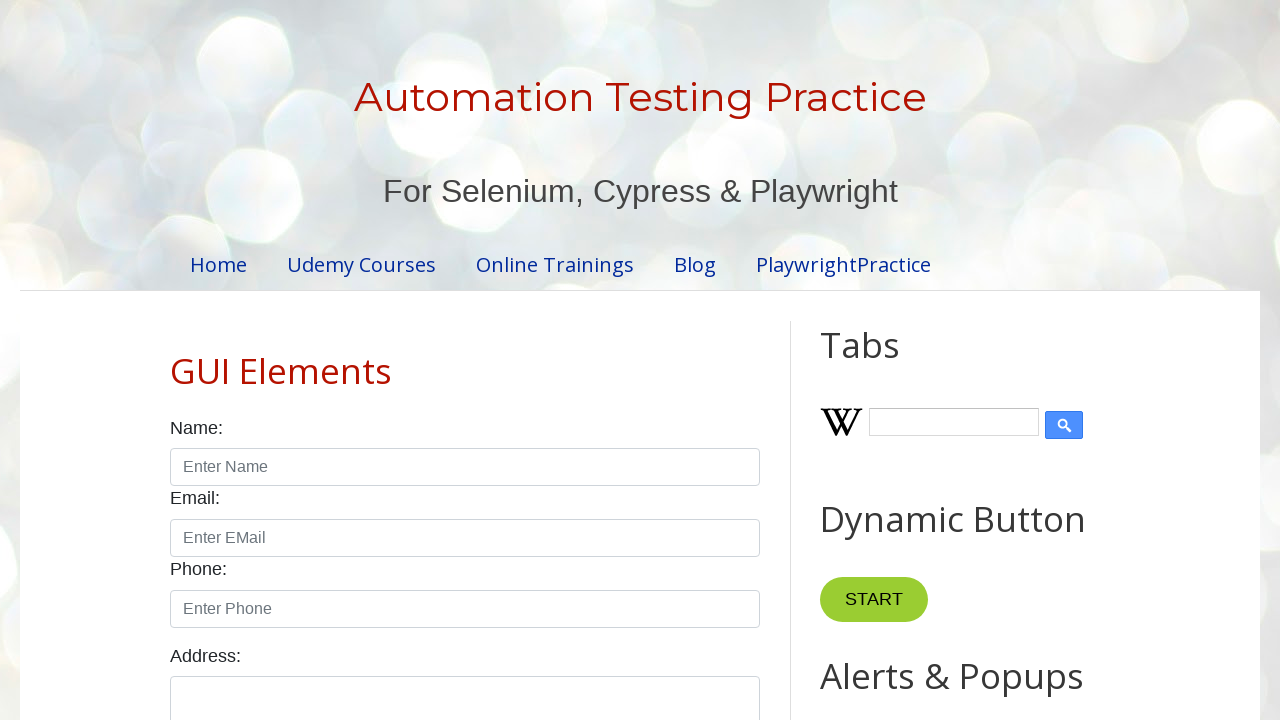

Clicked 'Simple Alert' button to trigger alert dialog at (888, 361) on xpath=//button[normalize-space()='Simple Alert']
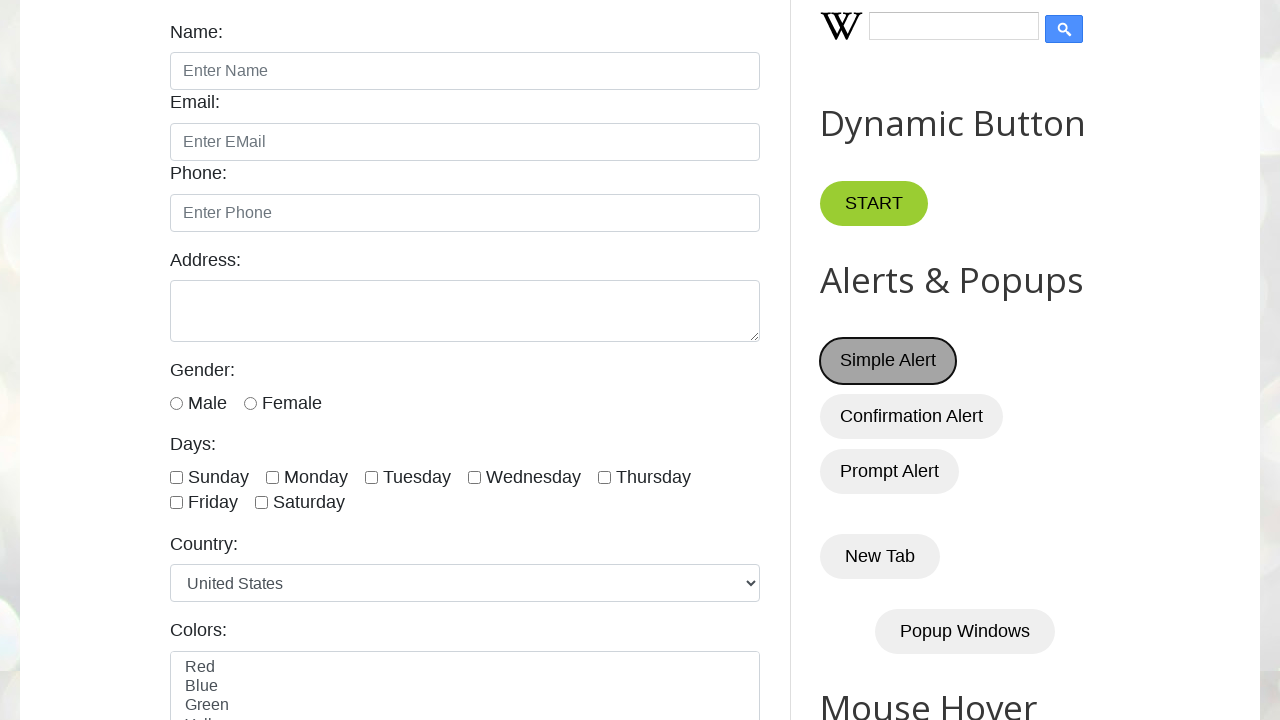

Waited for alert dialog to be processed
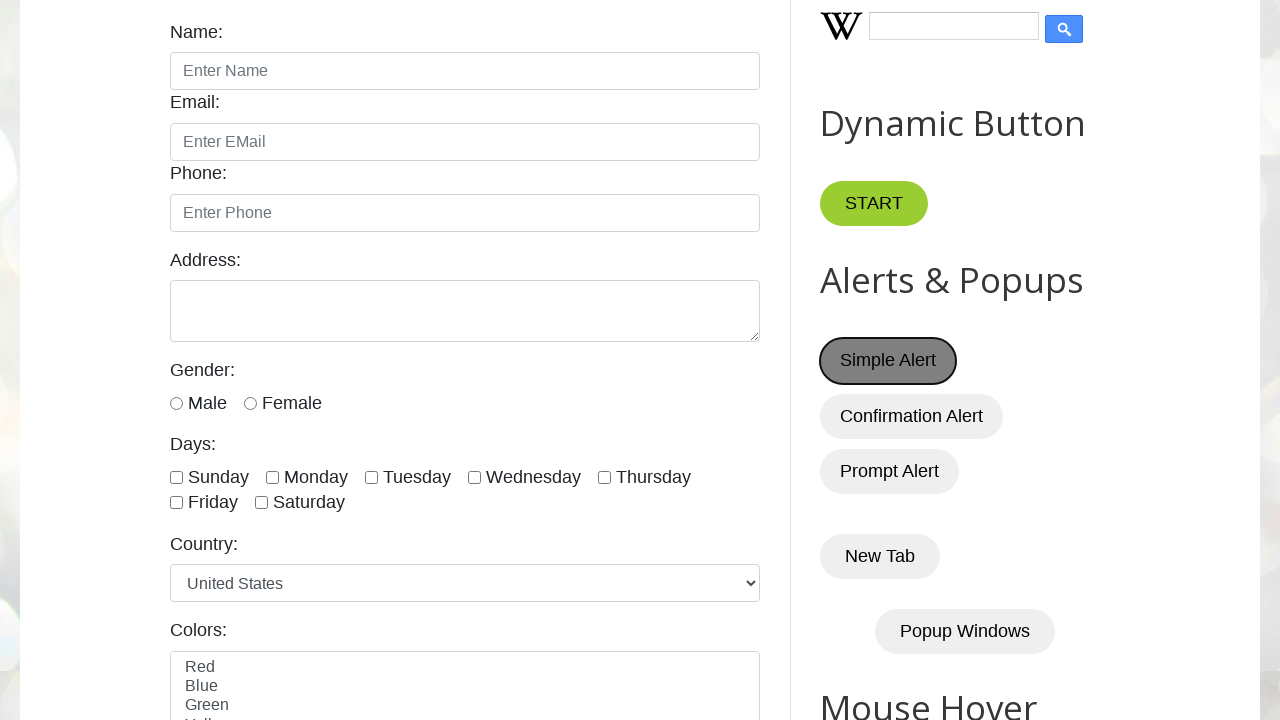

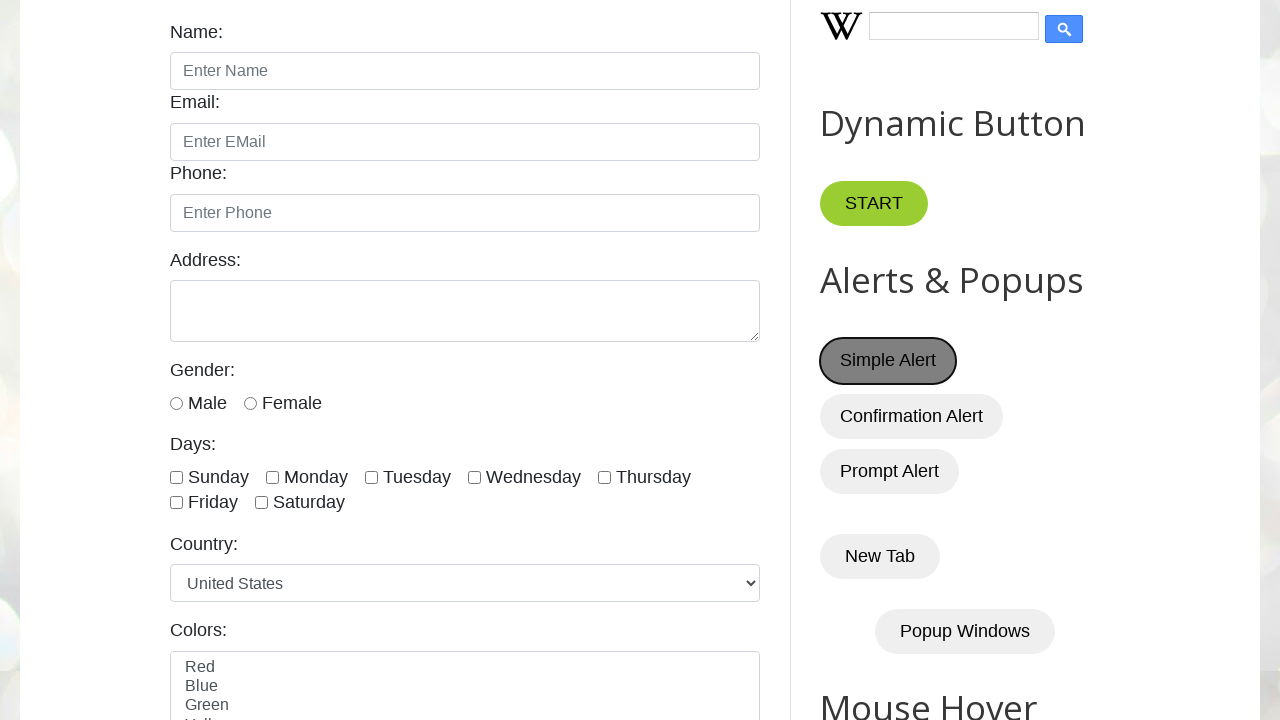